Interacts with a web table by selecting checkboxes for specific users and retrieving user information from table rows

Starting URL: https://selectorshub.com/xpath-practice-page/

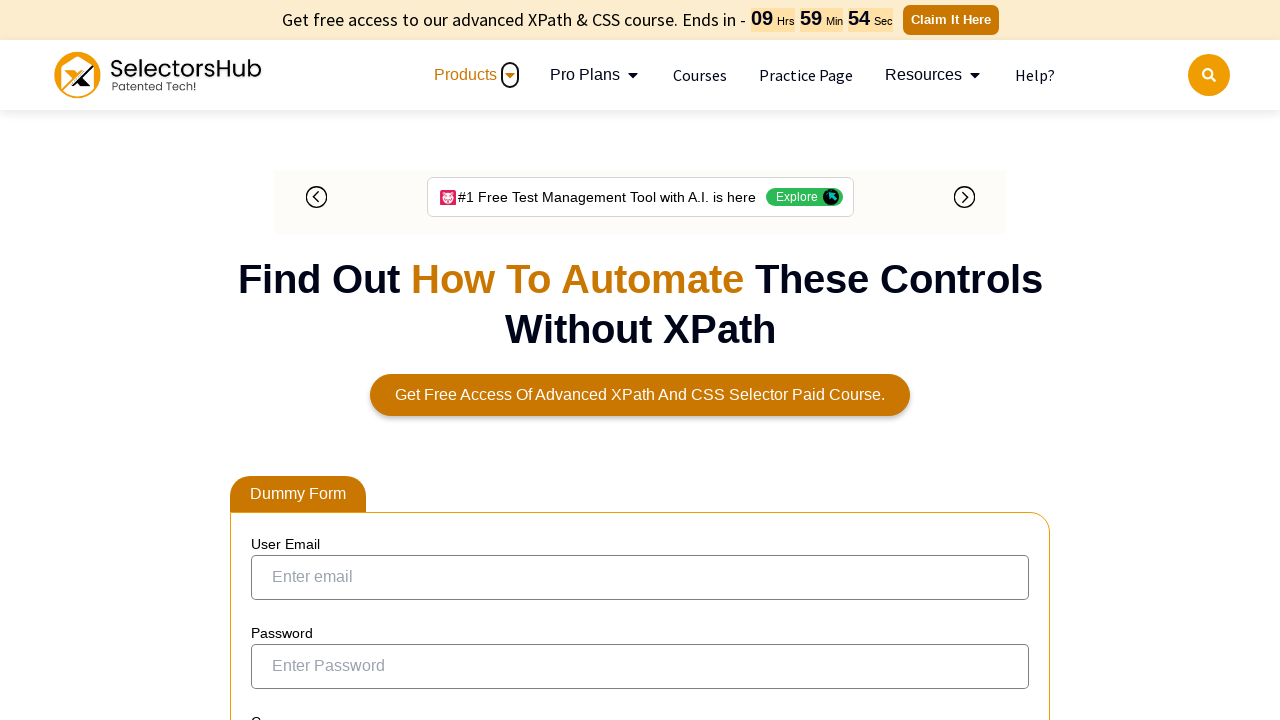

Selected checkbox for Joe.Root at (274, 353) on xpath=//a[text()='Joe.Root']/parent::td/preceding-sibling::td/input[@type='check
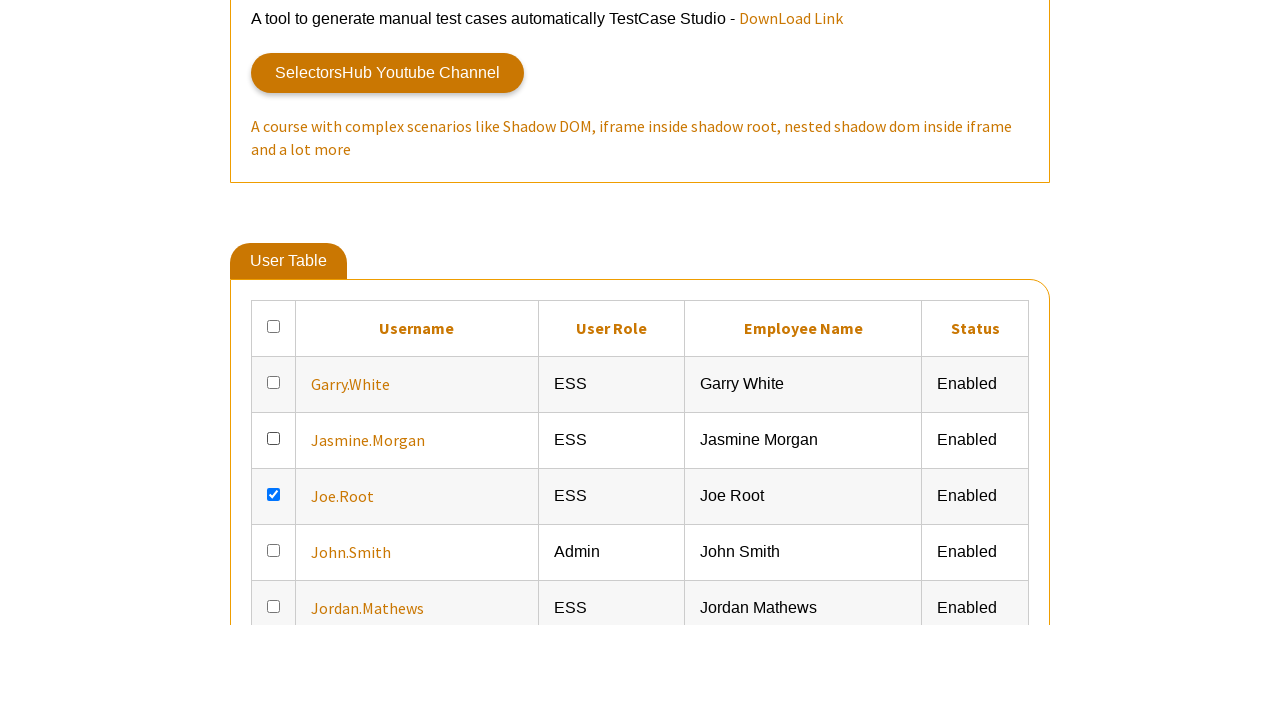

Selected checkbox for John.Smith at (274, 360) on xpath=//a[text()='John.Smith']/parent::td/preceding-sibling::td/input[@type='che
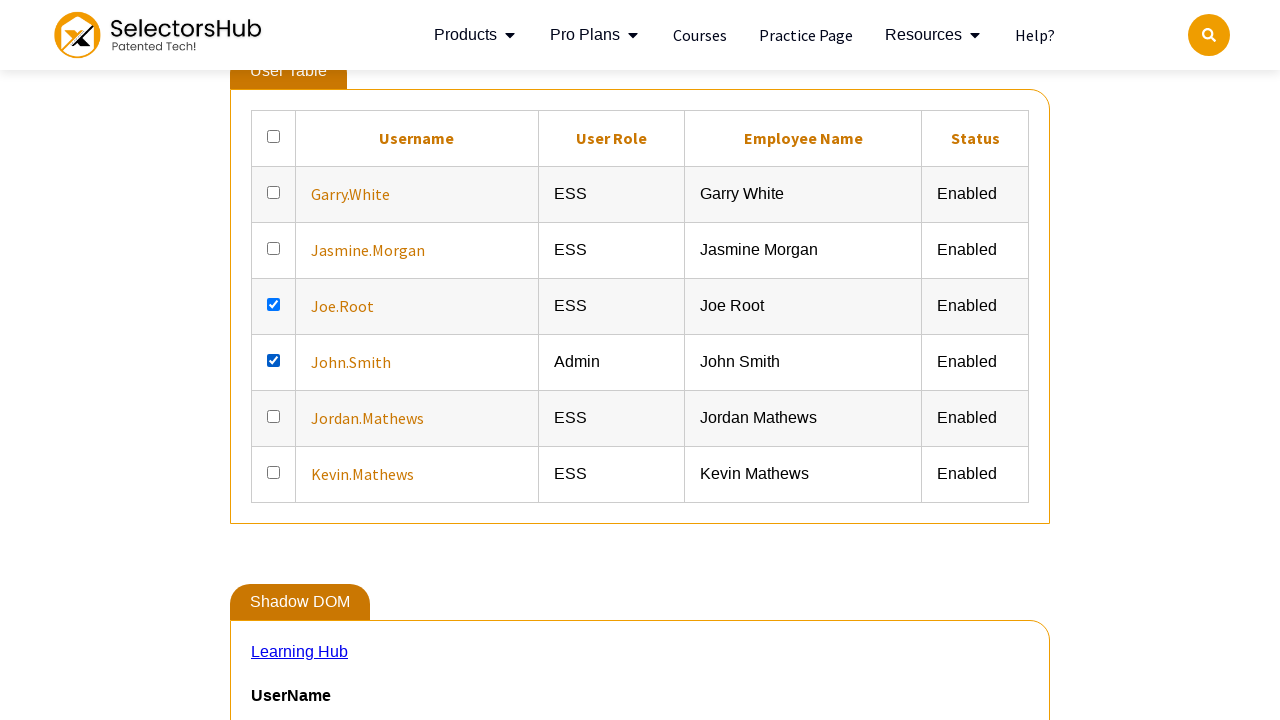

Verified user information is displayed for Joe.Root
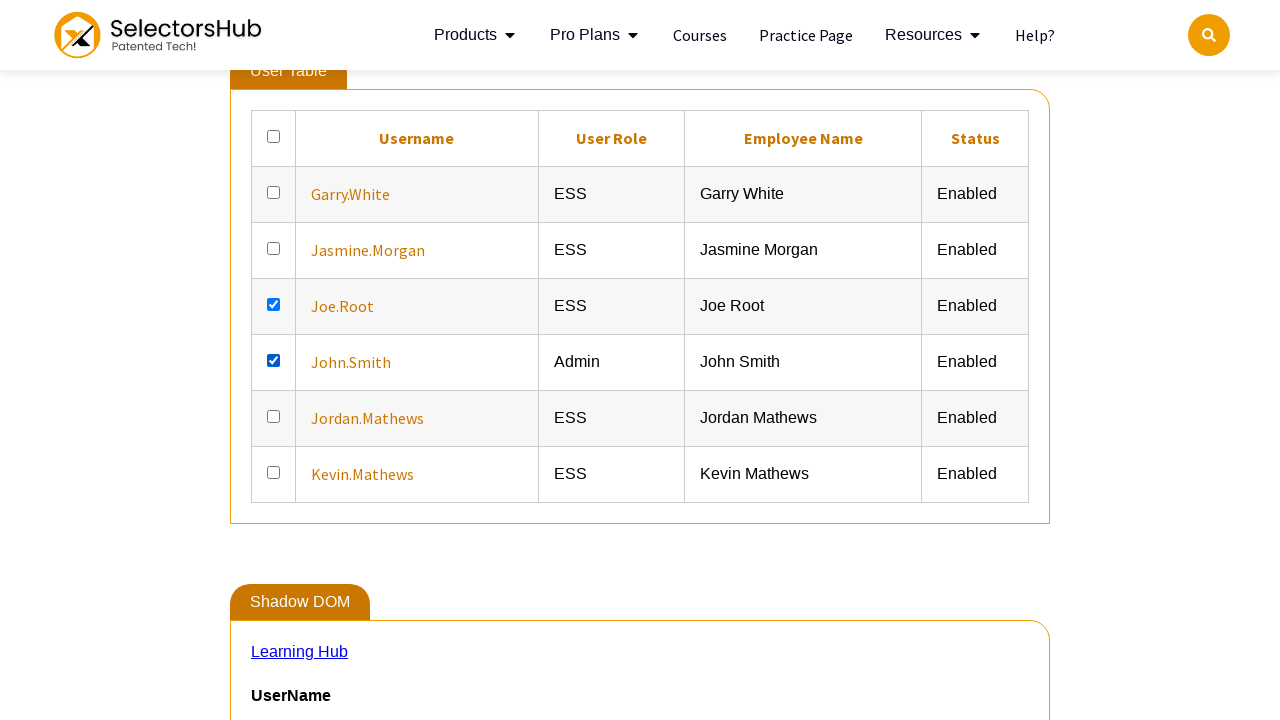

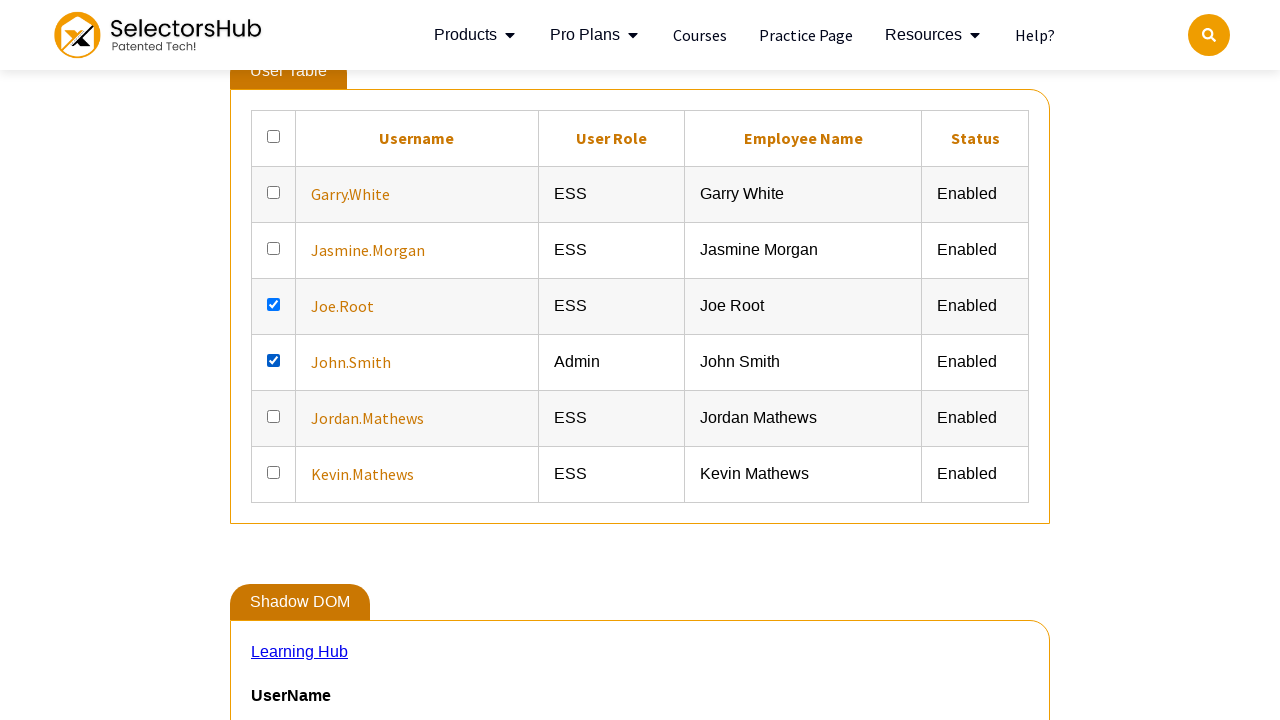